Tests clicking on the Selenium Training banner opens a new window with the correct title

Starting URL: https://demoqa.com/

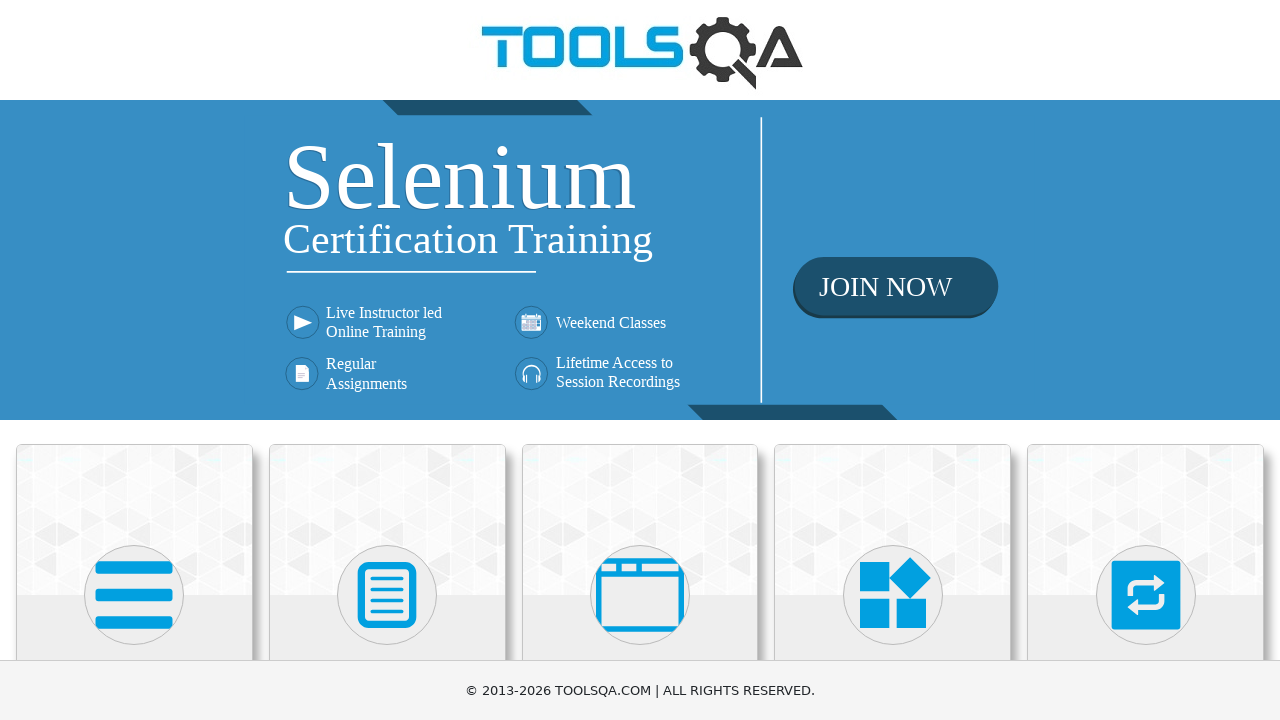

Clicked Selenium Training banner link, new window opened at (640, 260) on xpath=//div[@class='home-banner']/a
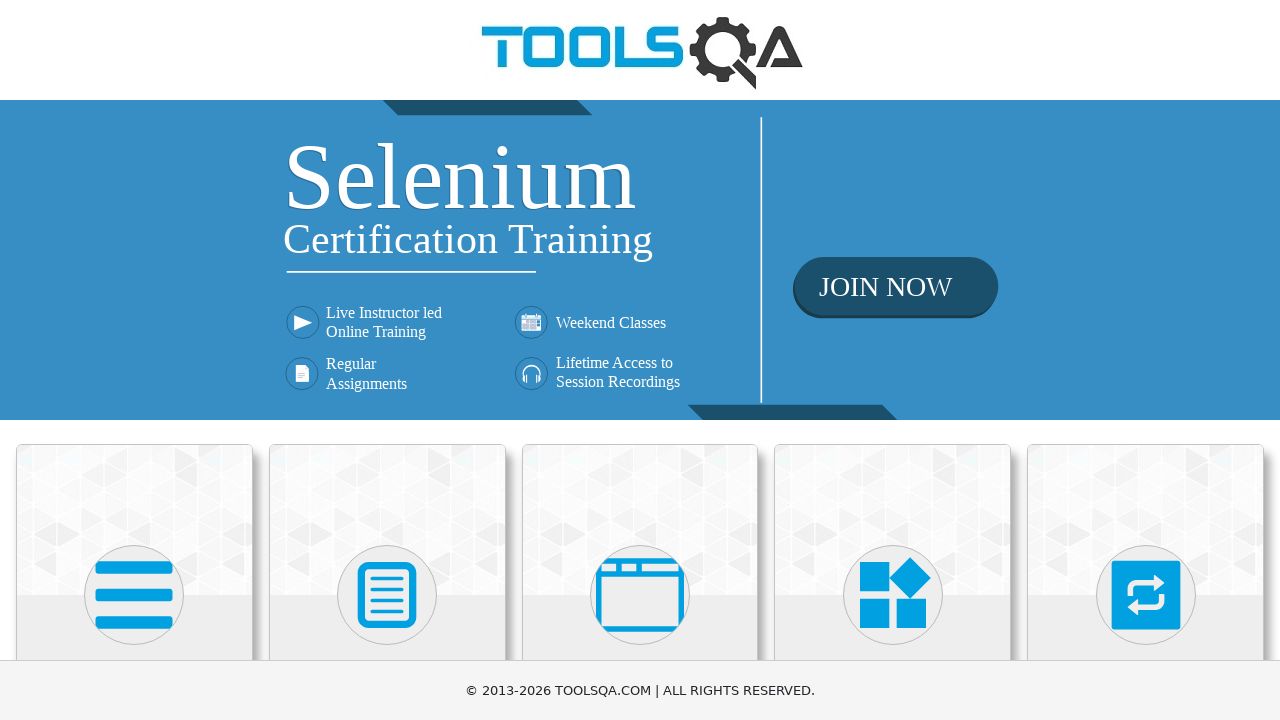

New page loaded and ready
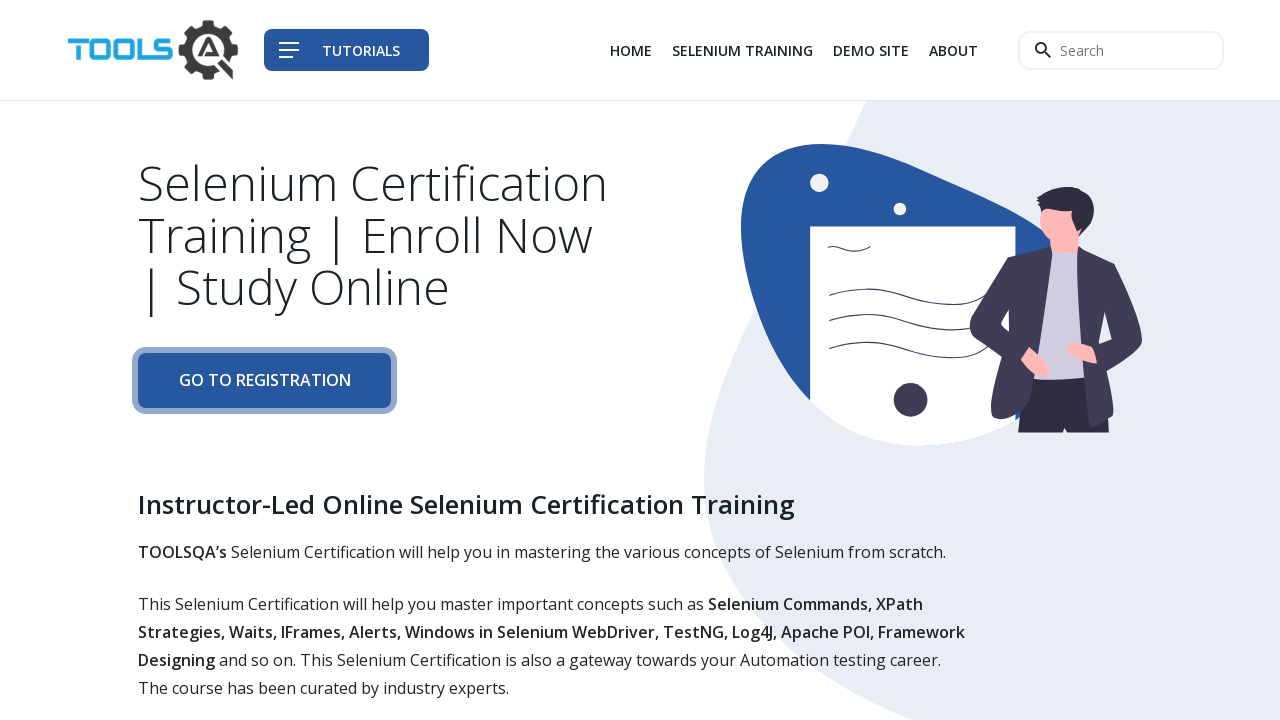

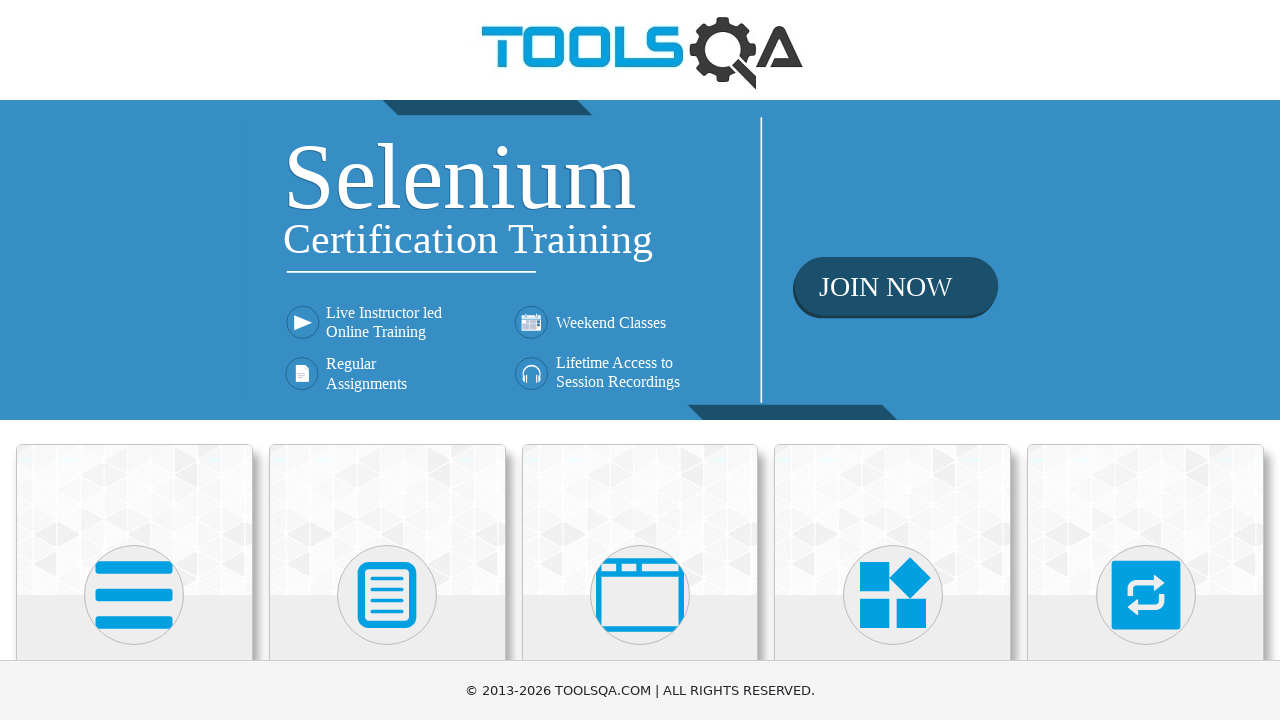